Navigates to the wp.pl website and verifies the page title, URL, and that the page source contains expected text

Starting URL: http://wp.pl

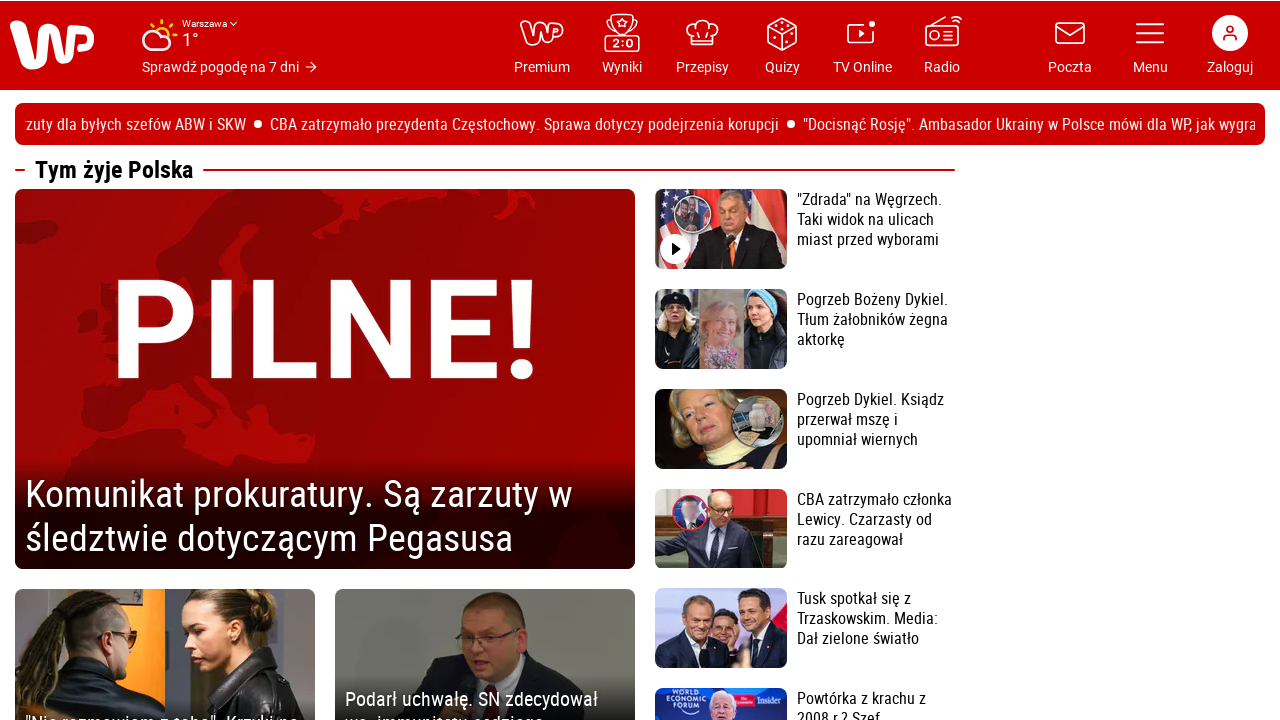

Navigated to http://wp.pl
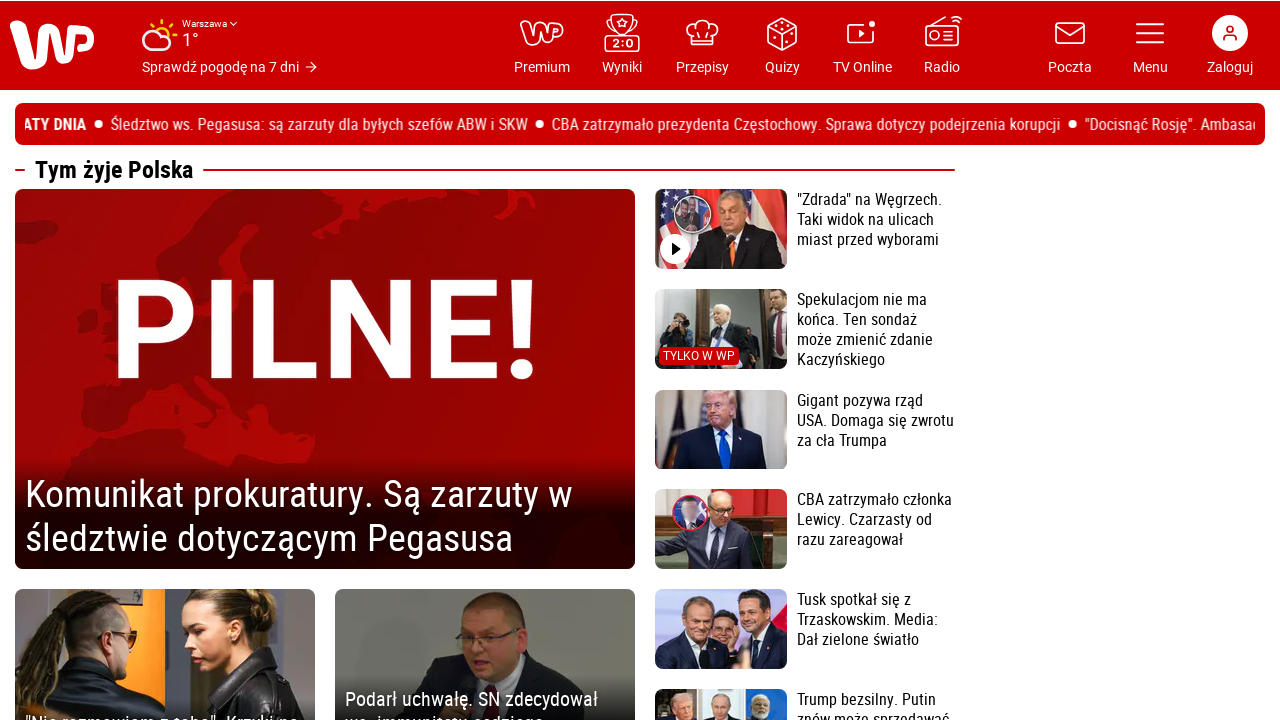

Verified page title is 'Wirtualna Polska - Wszystko co ważne - www.wp.pl'
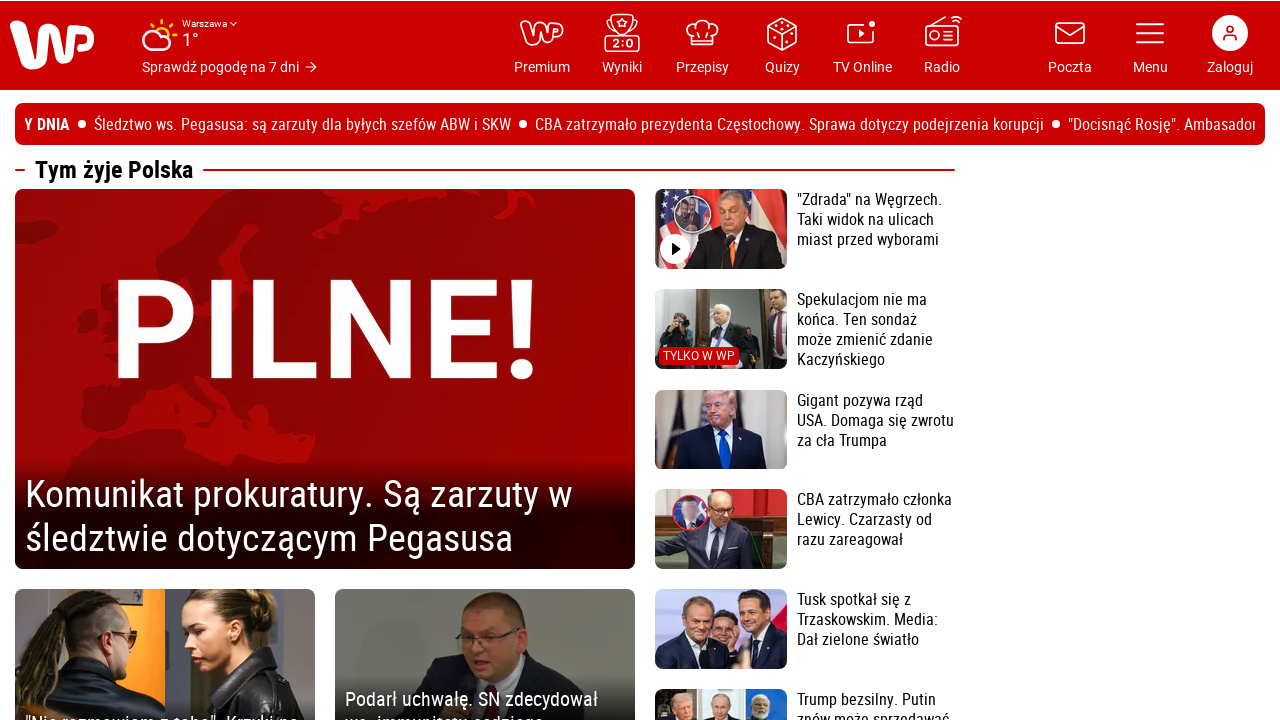

Verified URL is https://www.wp.pl/
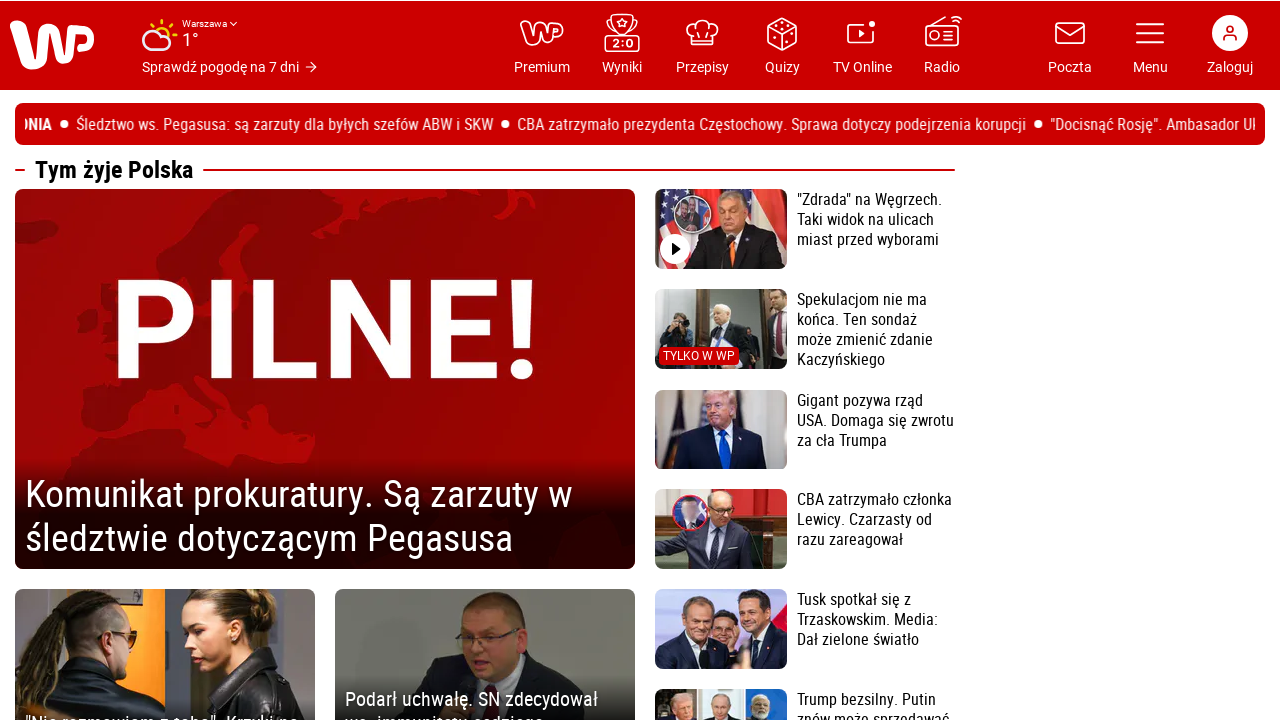

Retrieved page content
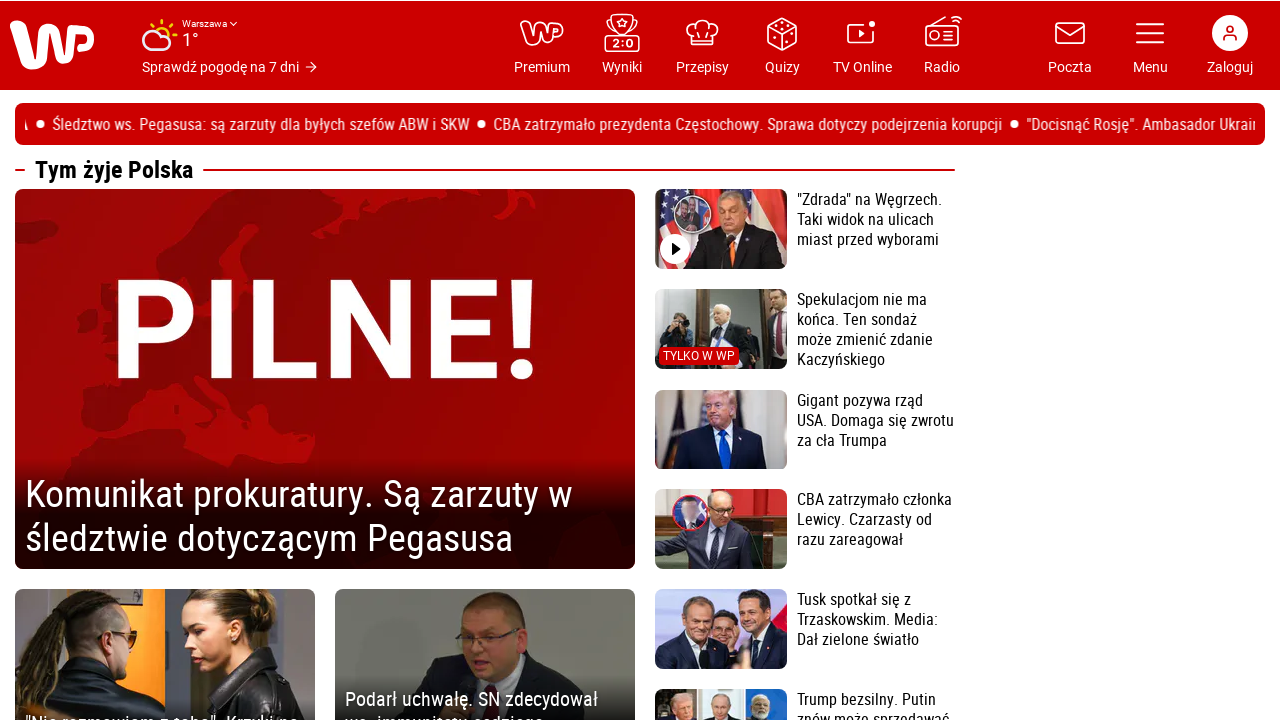

Verified page content contains 'Polska'
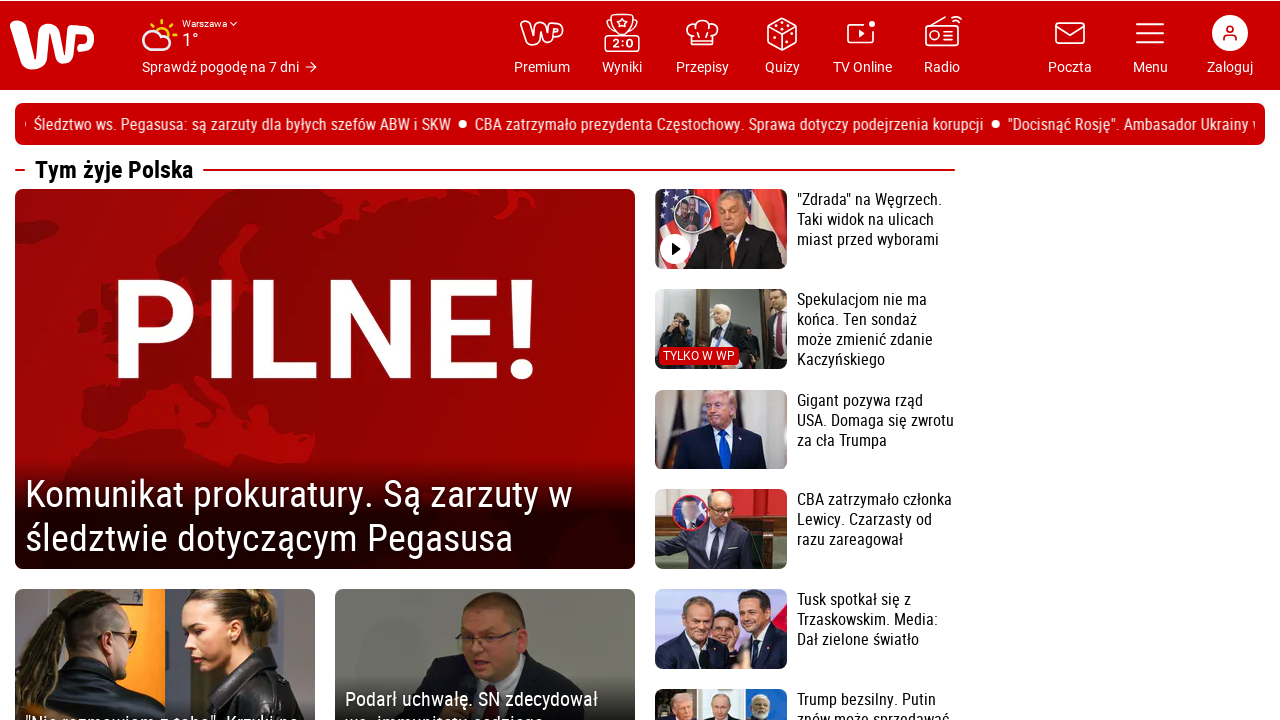

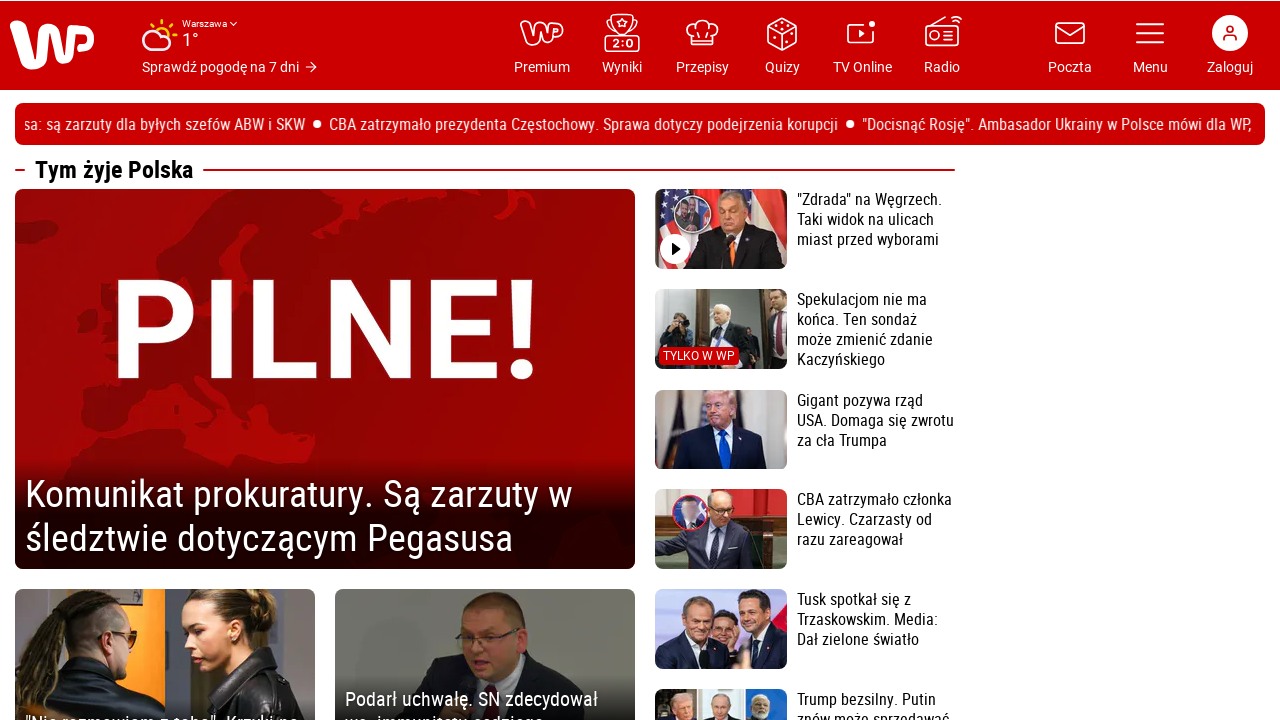